Tests radio button functionality by selecting the 'Impressive' option on the demo page

Starting URL: https://demoqa.com/radio-button

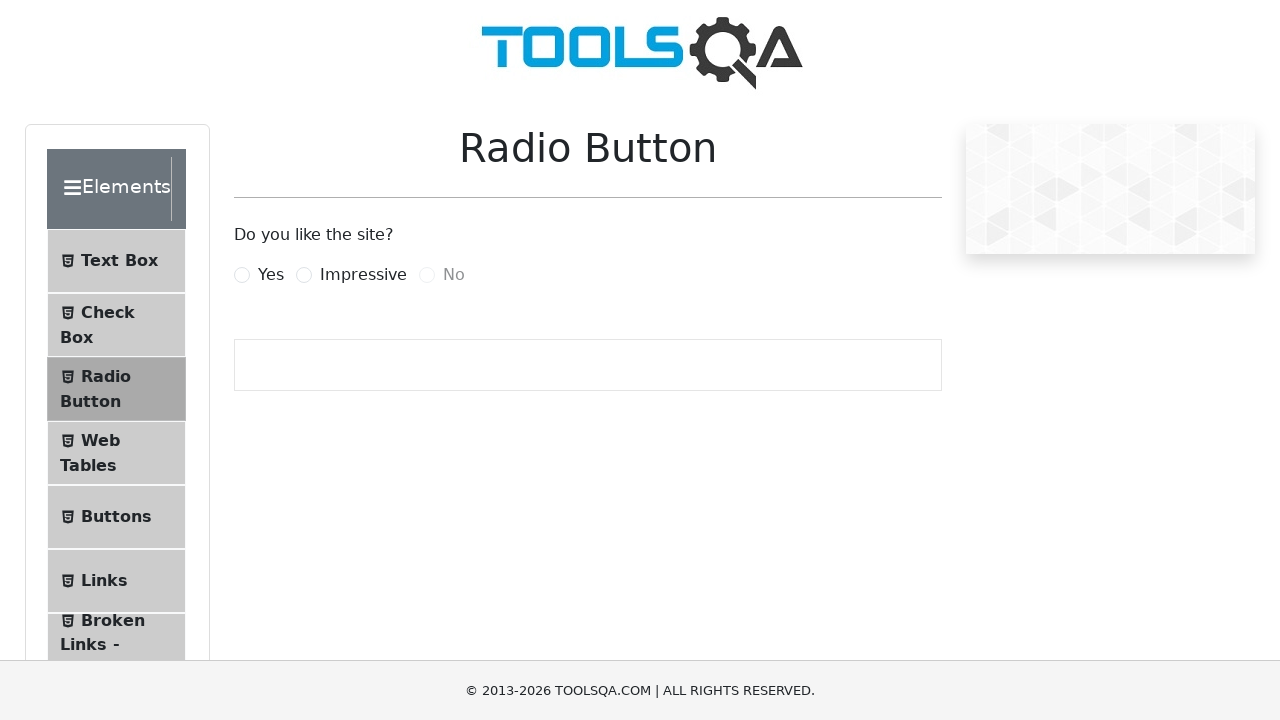

Navigated to radio button demo page
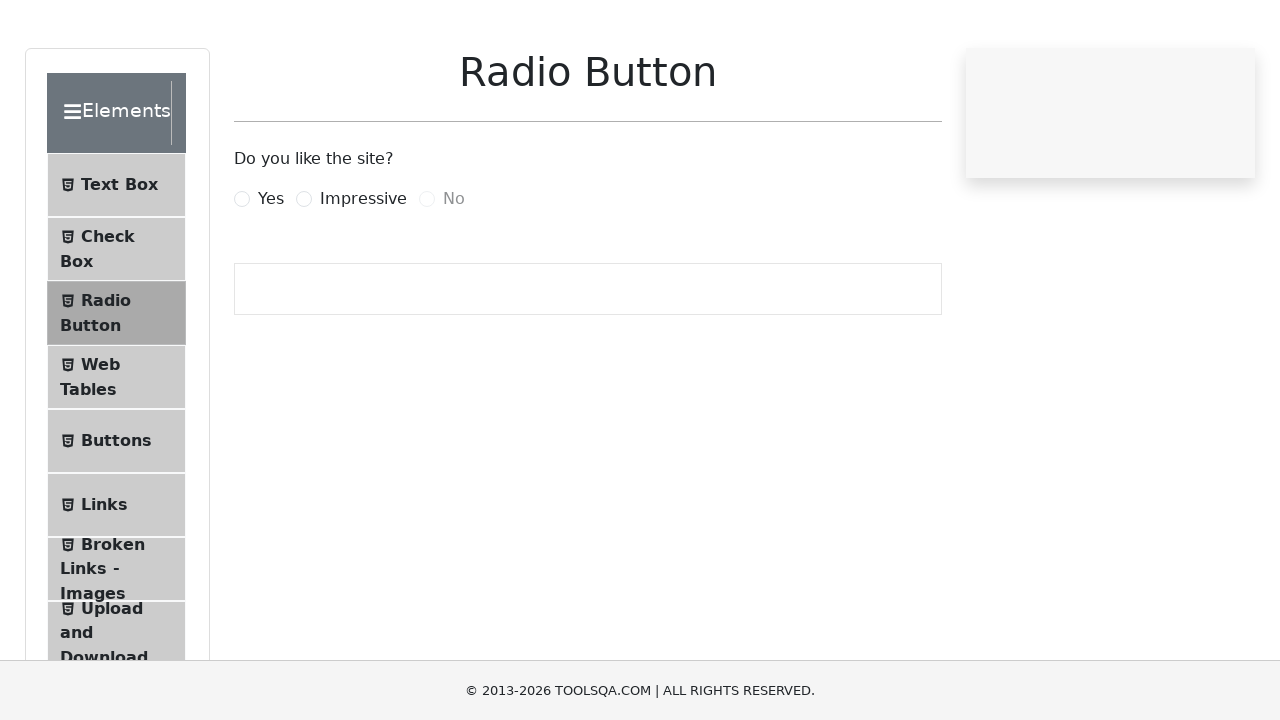

Clicked on the 'Impressive' radio button option at (363, 275) on xpath=//label[text()='Impressive']
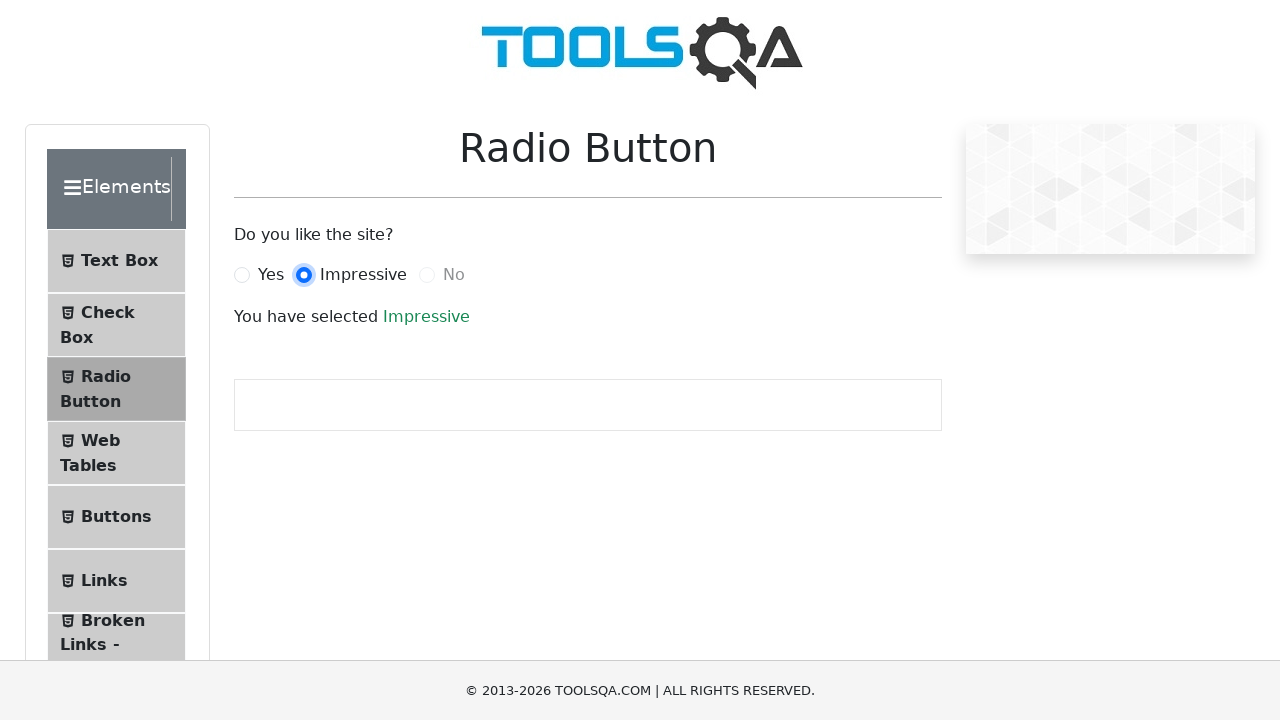

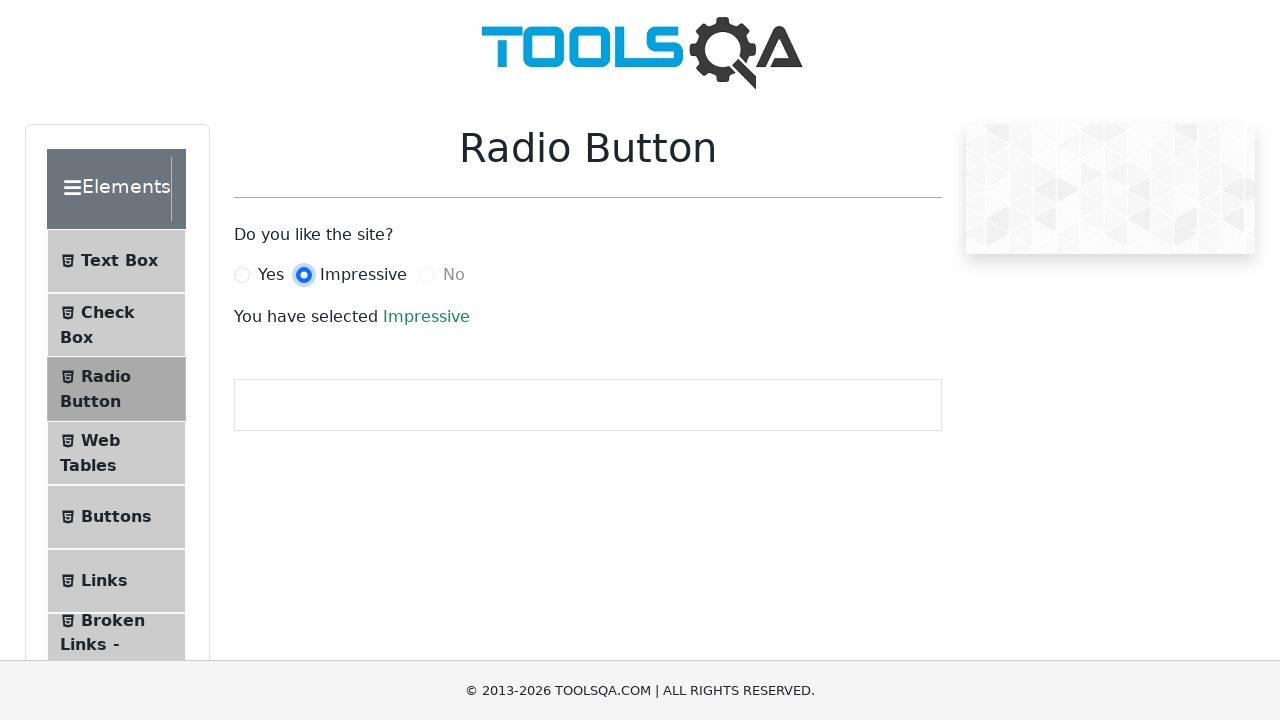